Tests navigation through different HTTP status code links (200, 301, 404, 500) and verifies URLs after clicking each link

Starting URL: https://the-internet.herokuapp.com/status_codes

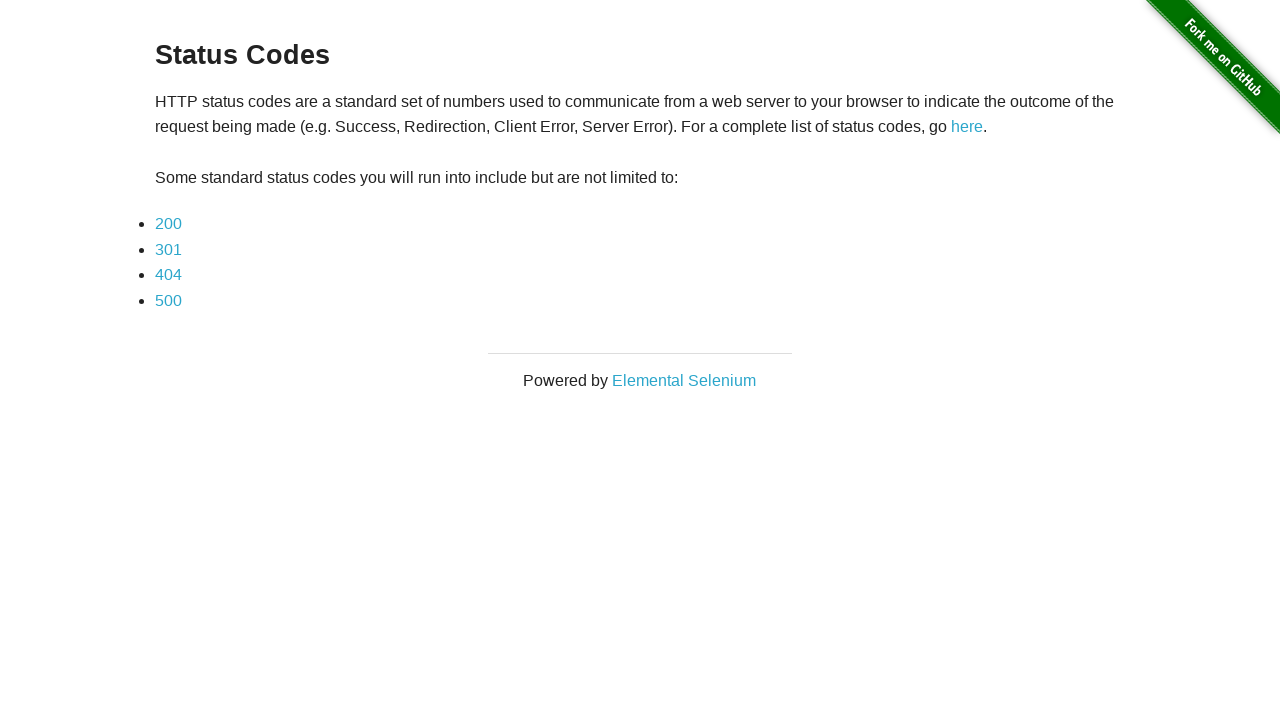

Clicked on 200 status code link at (168, 224) on a:text('200')
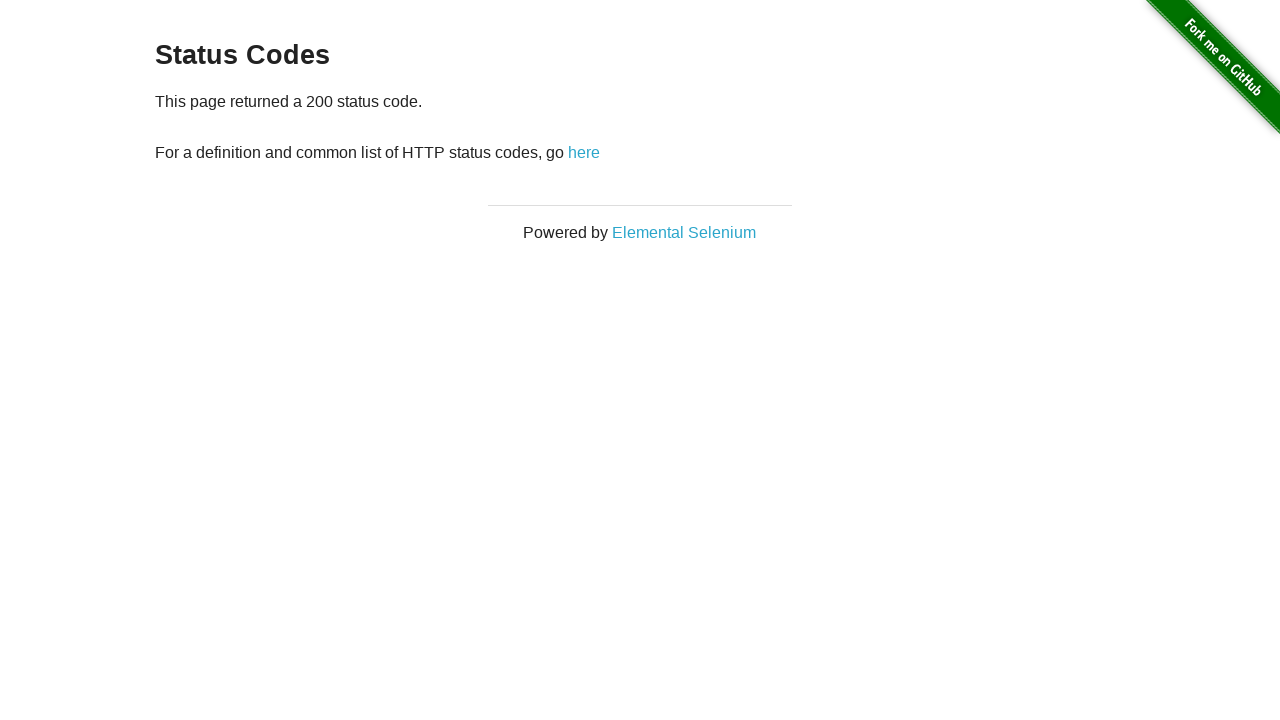

Verified URL is https://the-internet.herokuapp.com/status_codes/200
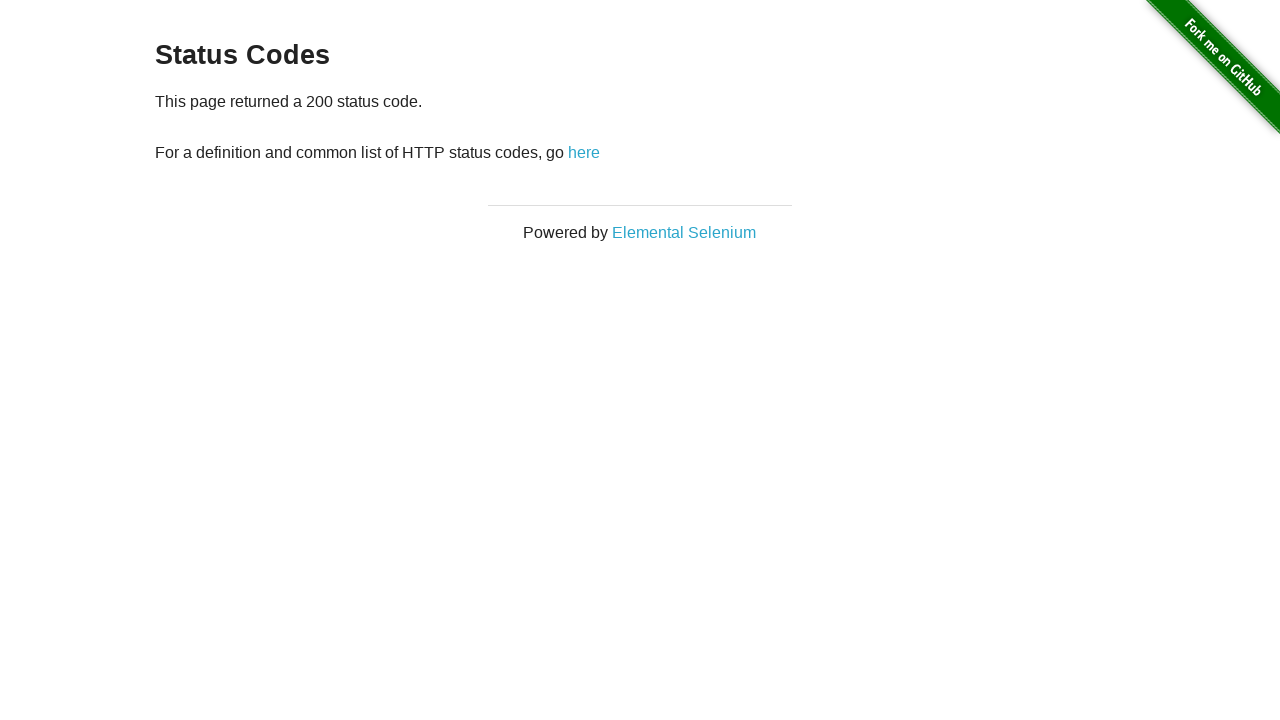

Navigated back to main status codes page
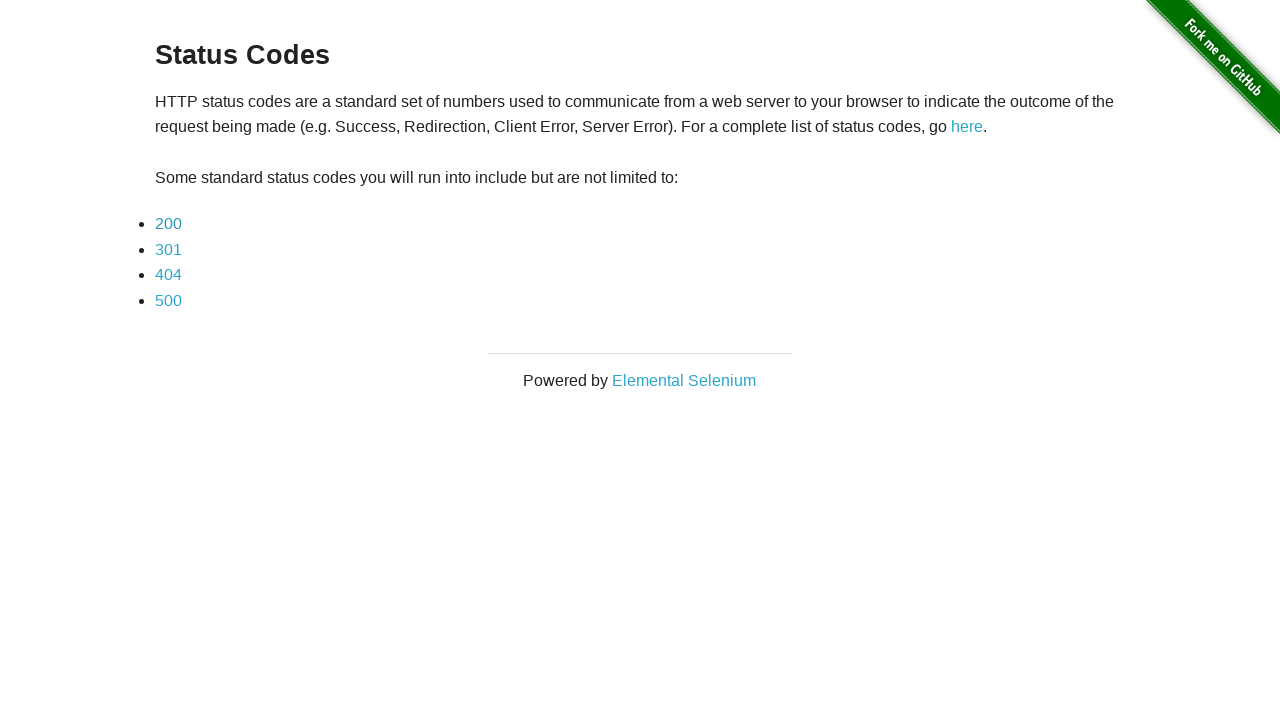

Verified URL is https://the-internet.herokuapp.com/status_codes
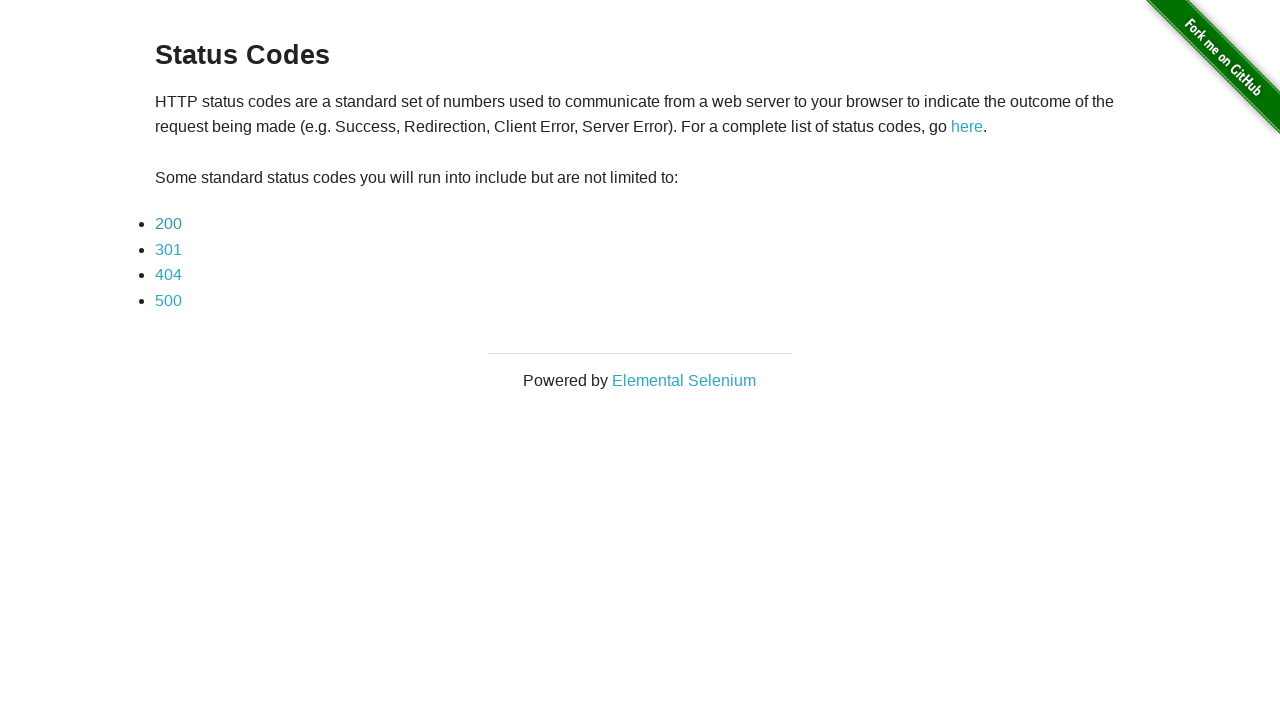

Clicked on 301 status code link at (168, 249) on a:text('301')
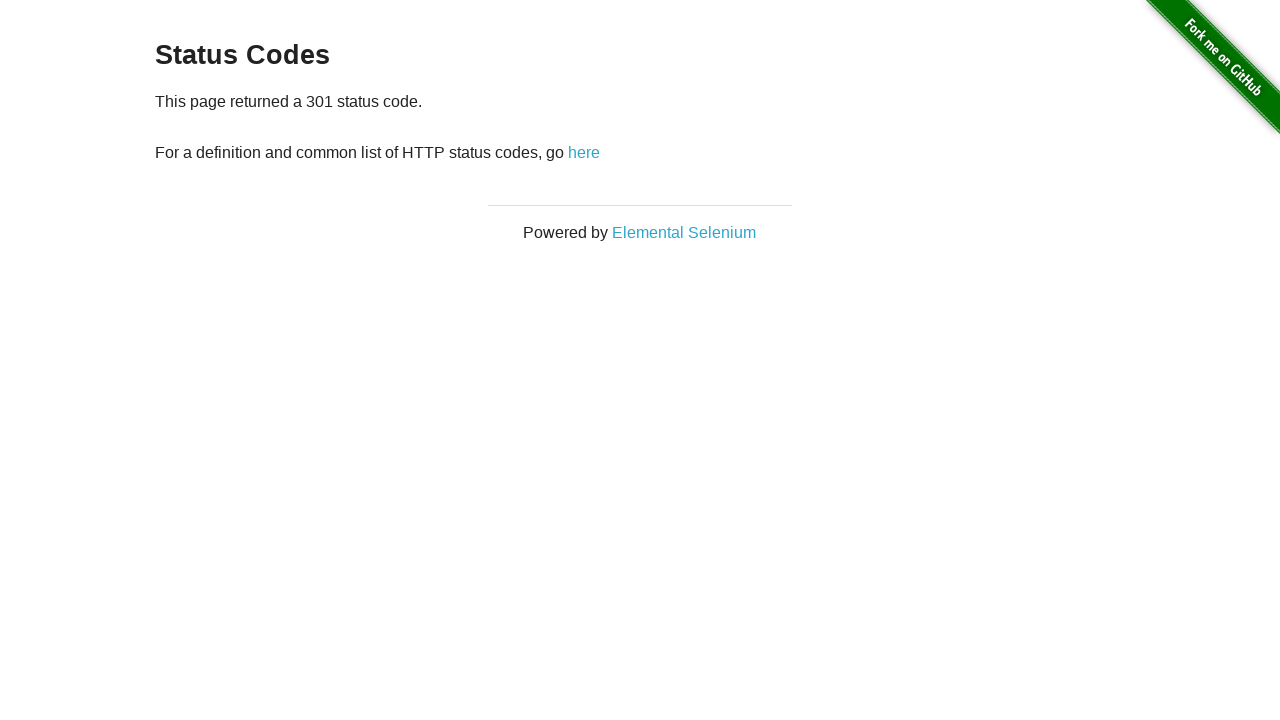

Verified URL is https://the-internet.herokuapp.com/status_codes/301
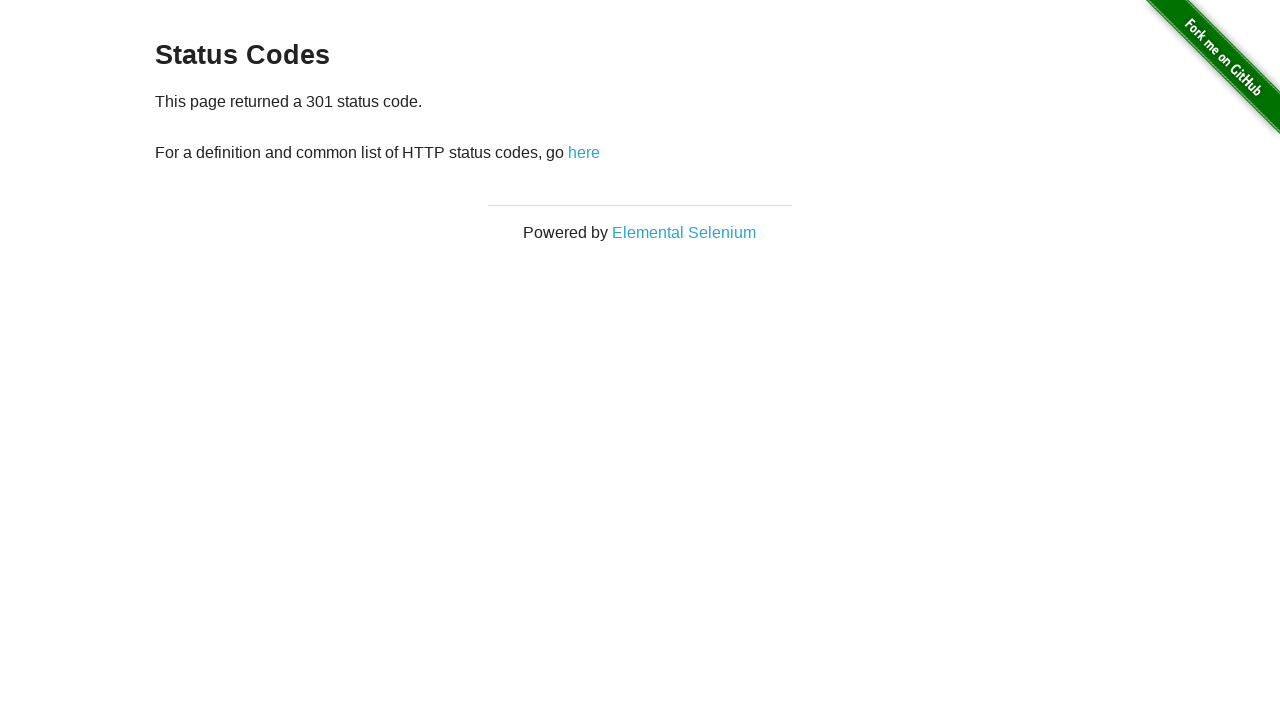

Navigated back to main status codes page
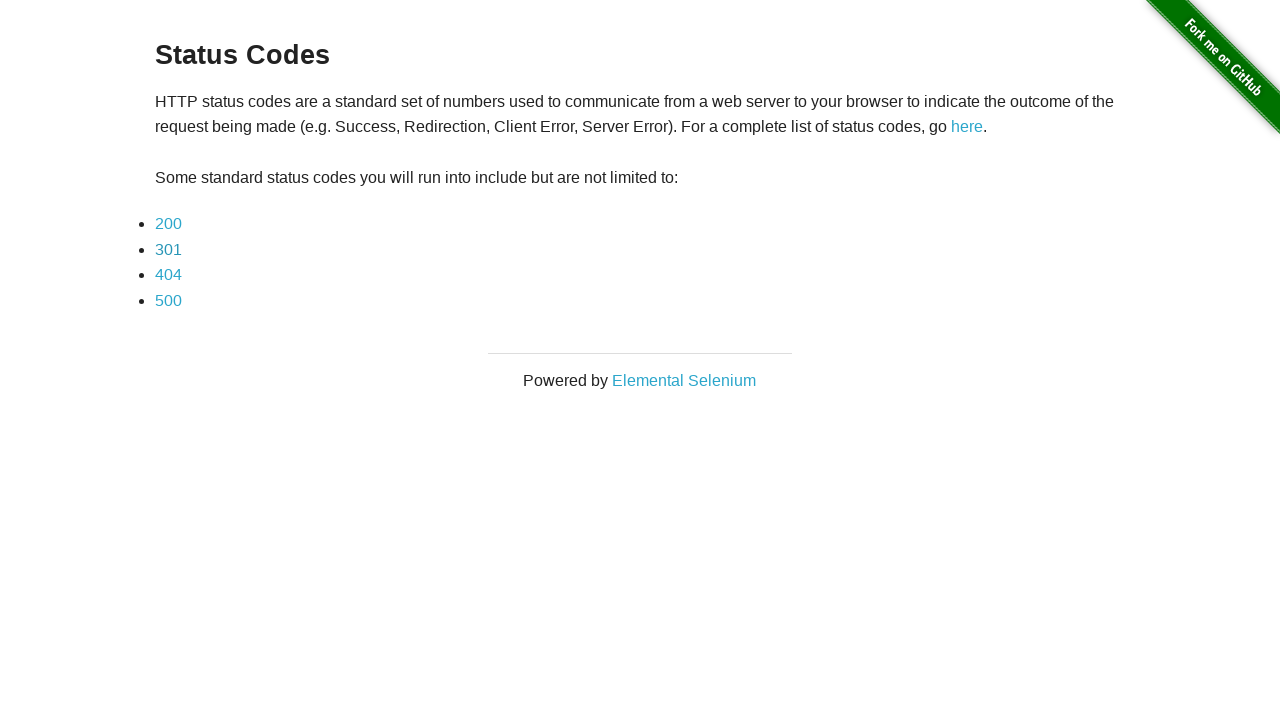

Verified URL is https://the-internet.herokuapp.com/status_codes
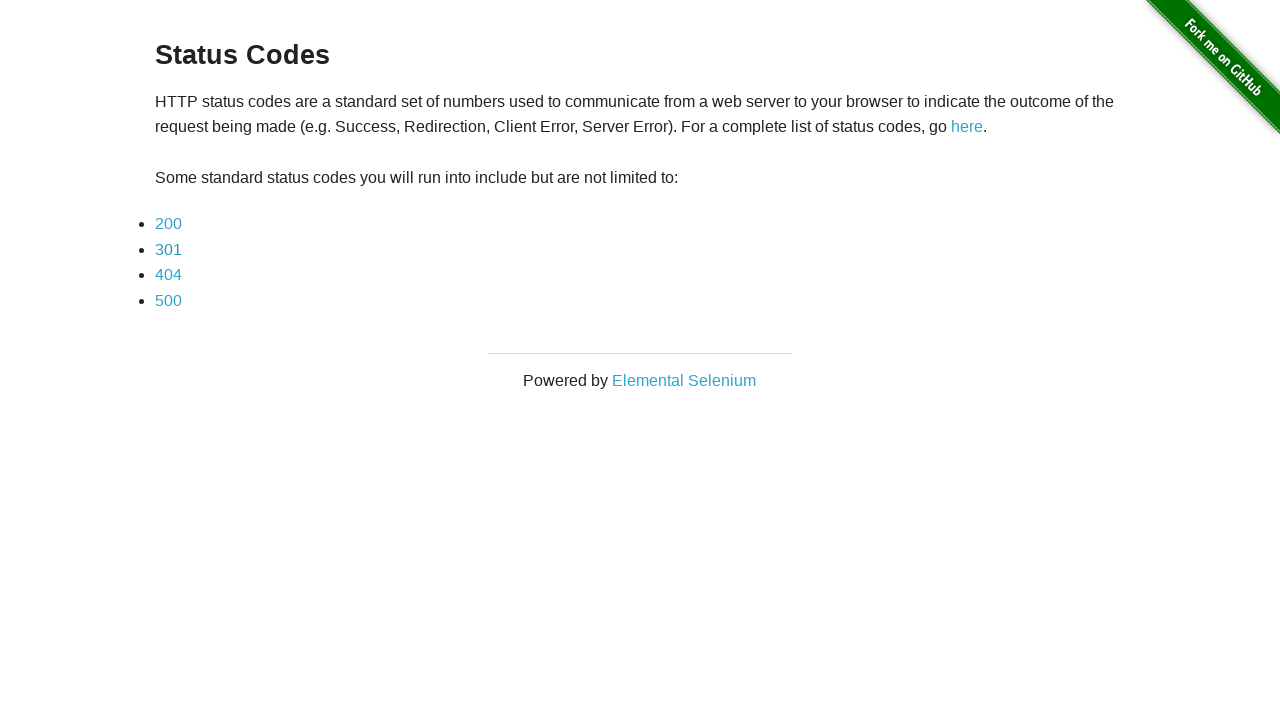

Clicked on 404 status code link at (168, 275) on a:text('404')
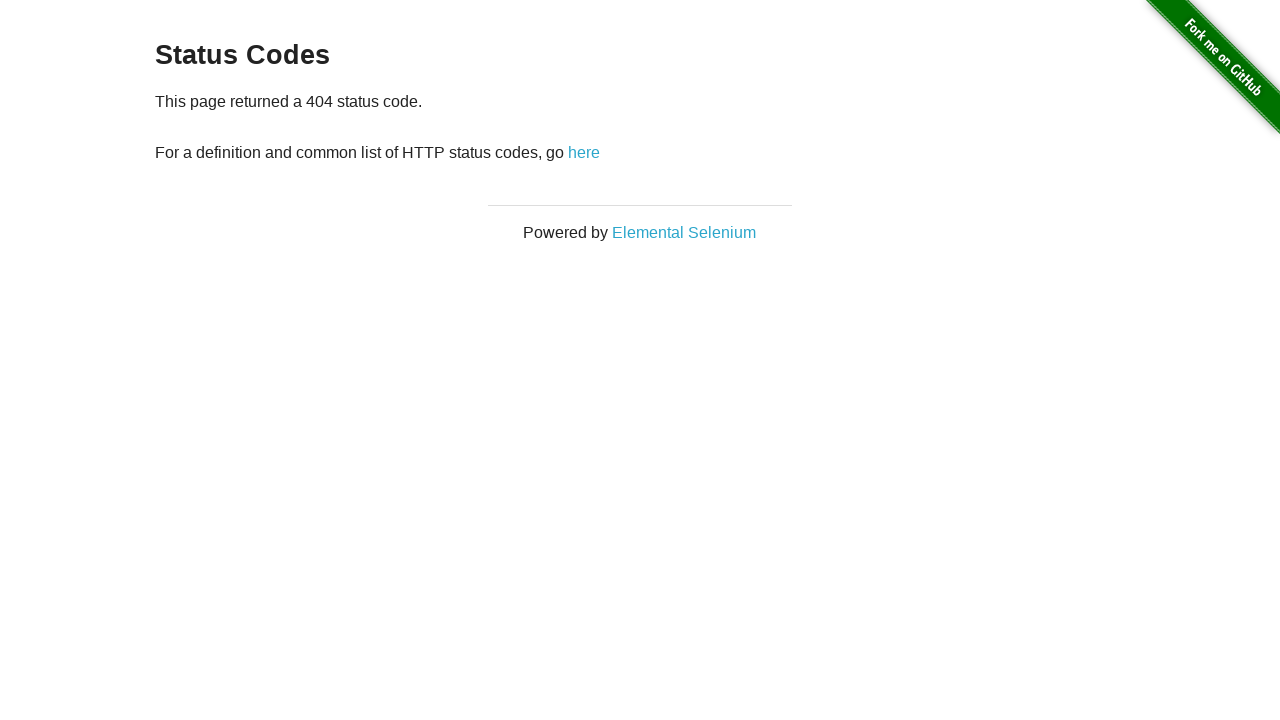

Verified URL is https://the-internet.herokuapp.com/status_codes/404
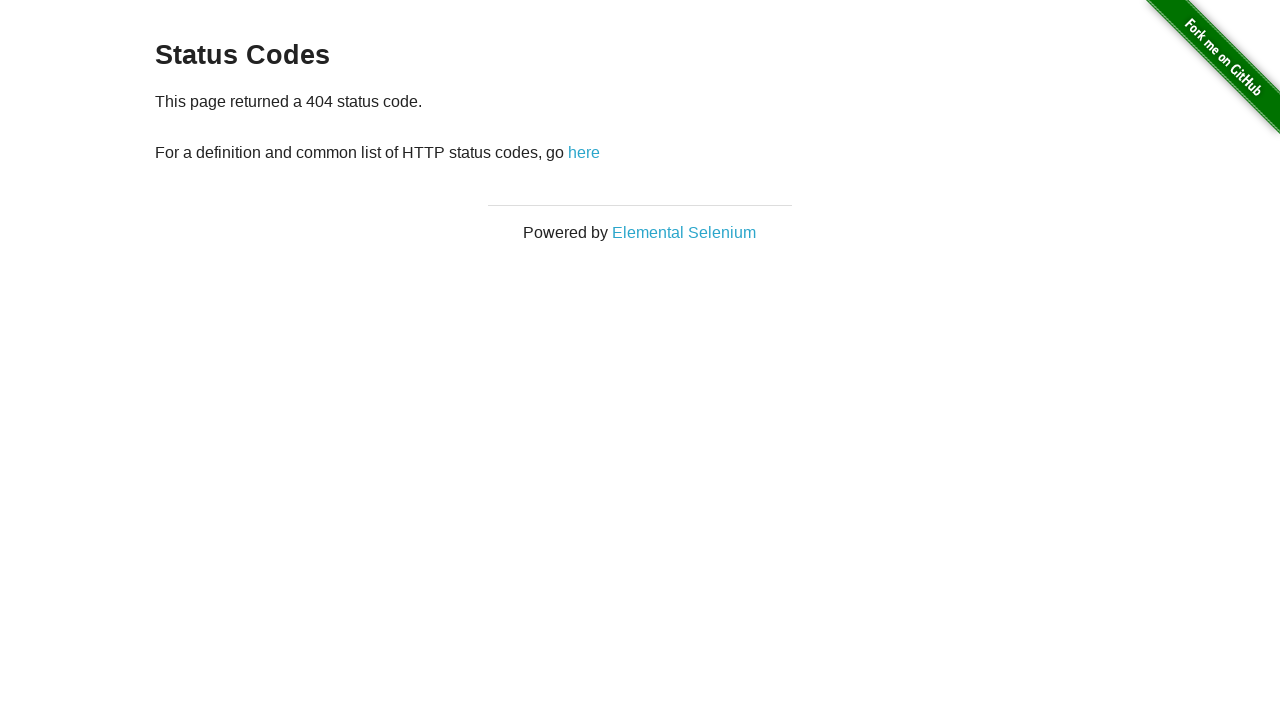

Navigated back to main status codes page
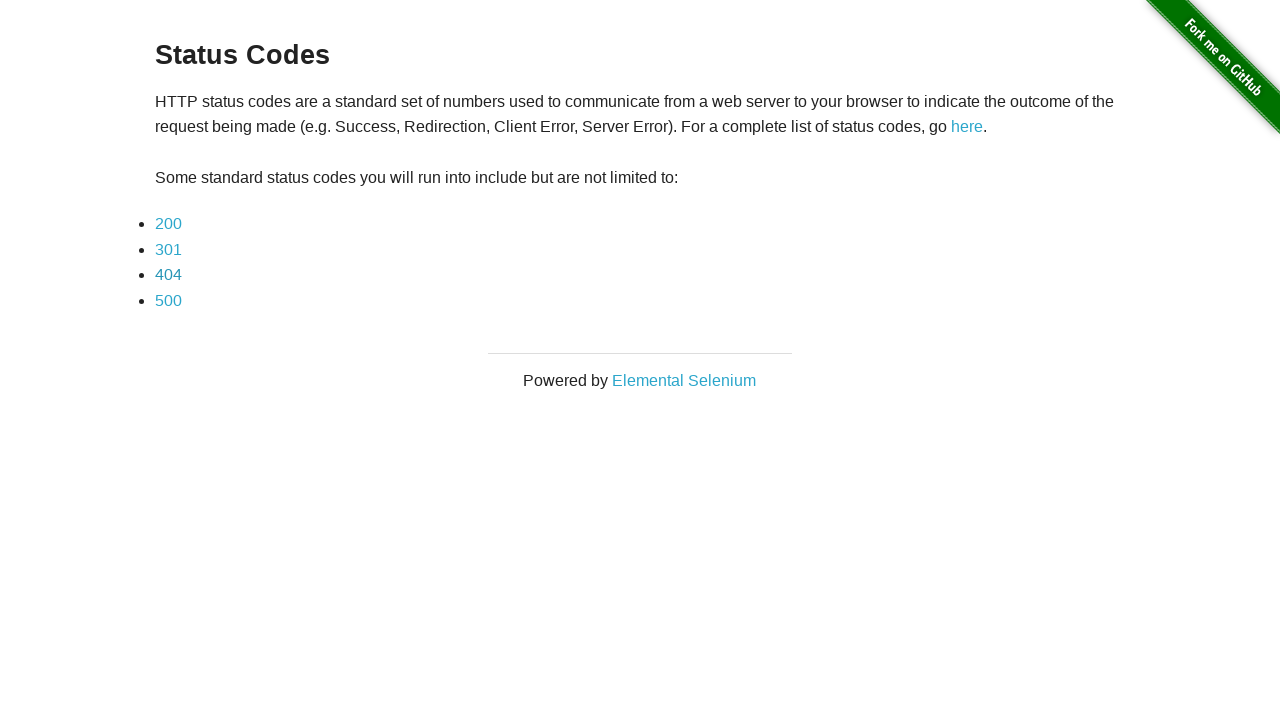

Verified URL is https://the-internet.herokuapp.com/status_codes
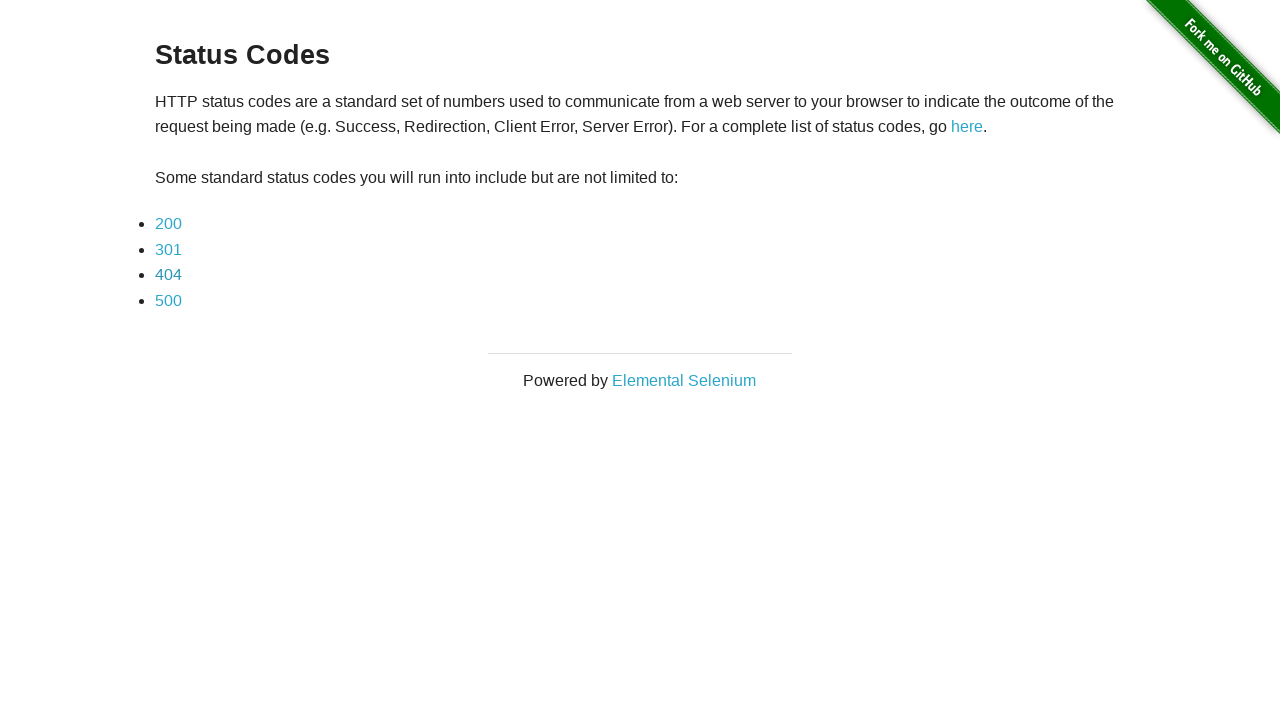

Clicked on 500 status code link at (168, 300) on a:text('500')
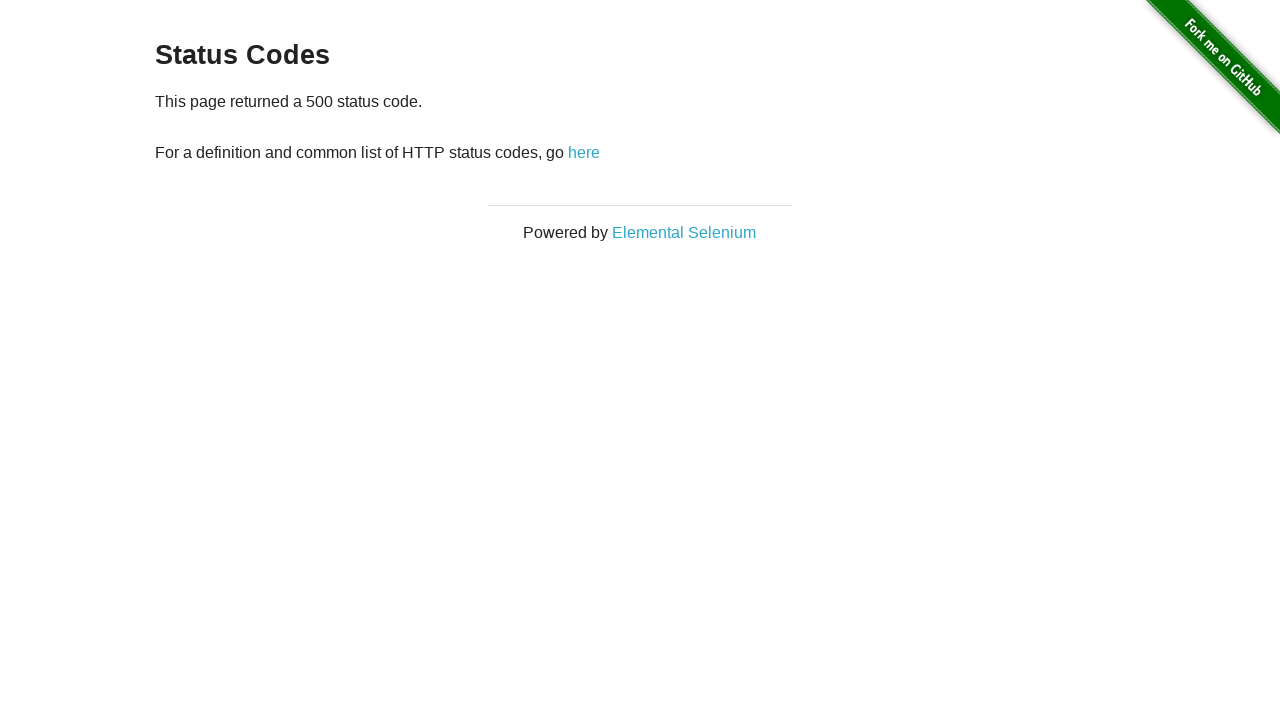

Verified URL is https://the-internet.herokuapp.com/status_codes/500
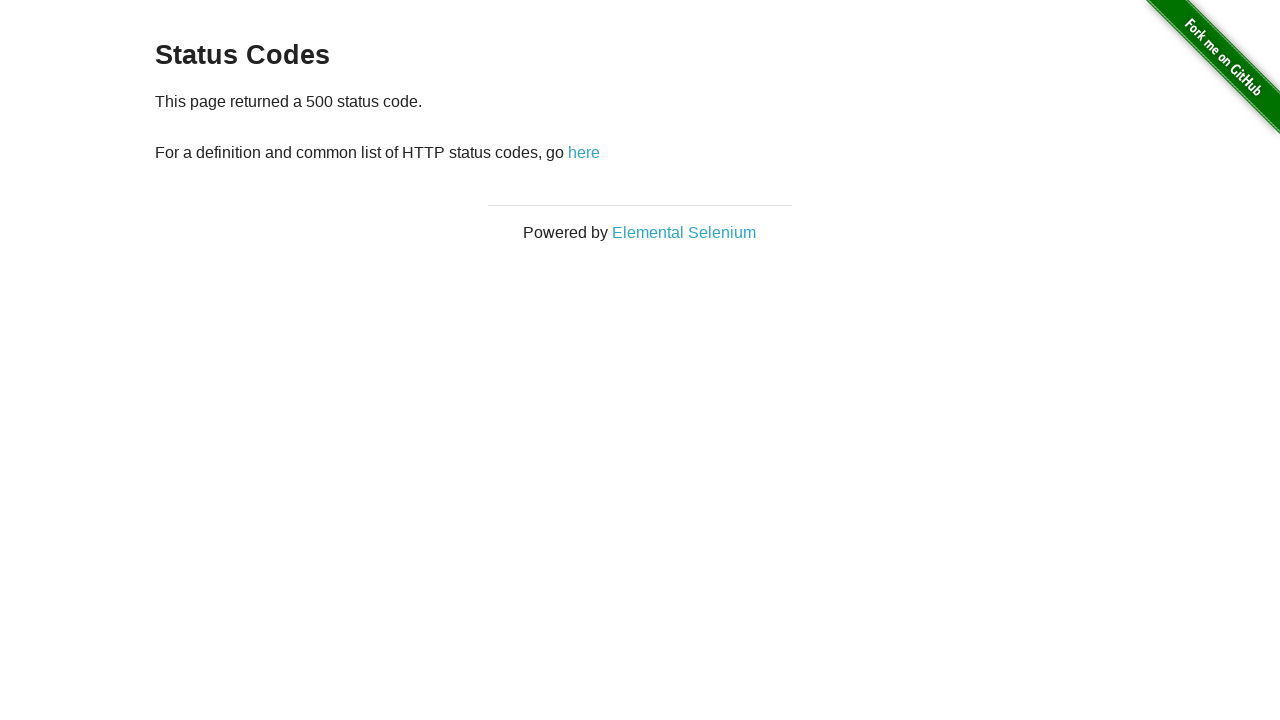

Navigated back to main status codes page
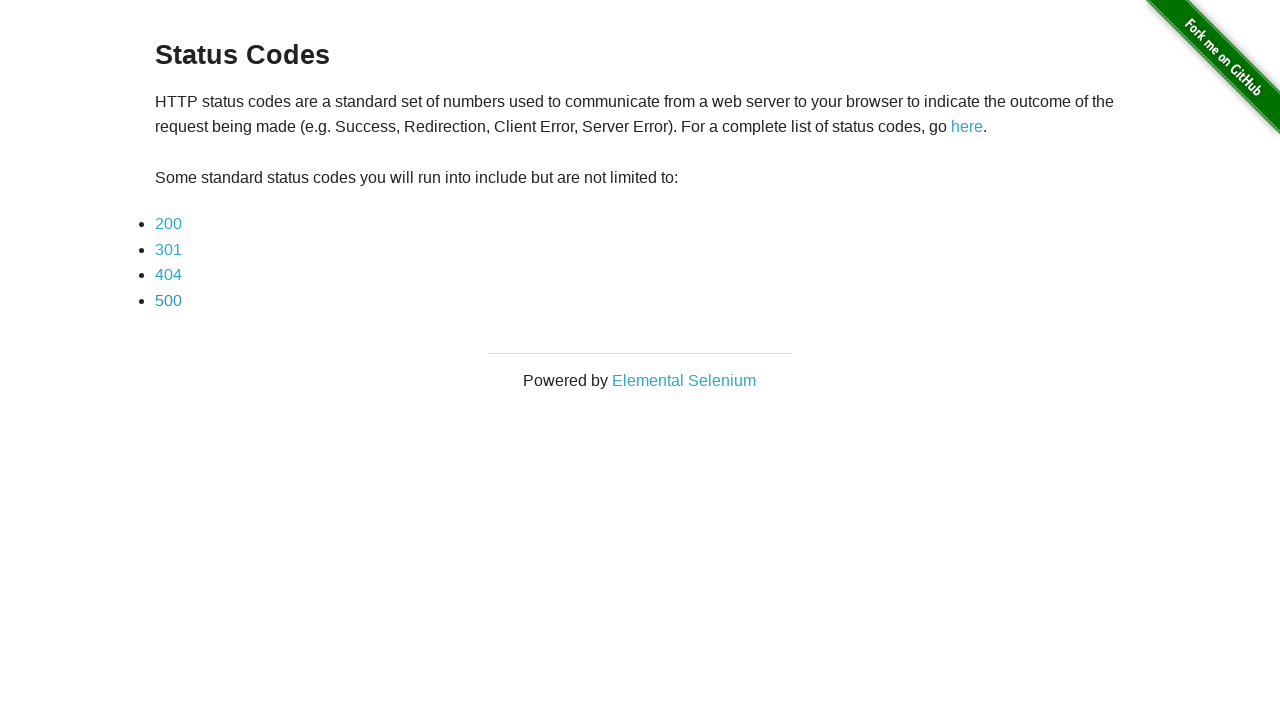

Verified URL is https://the-internet.herokuapp.com/status_codes
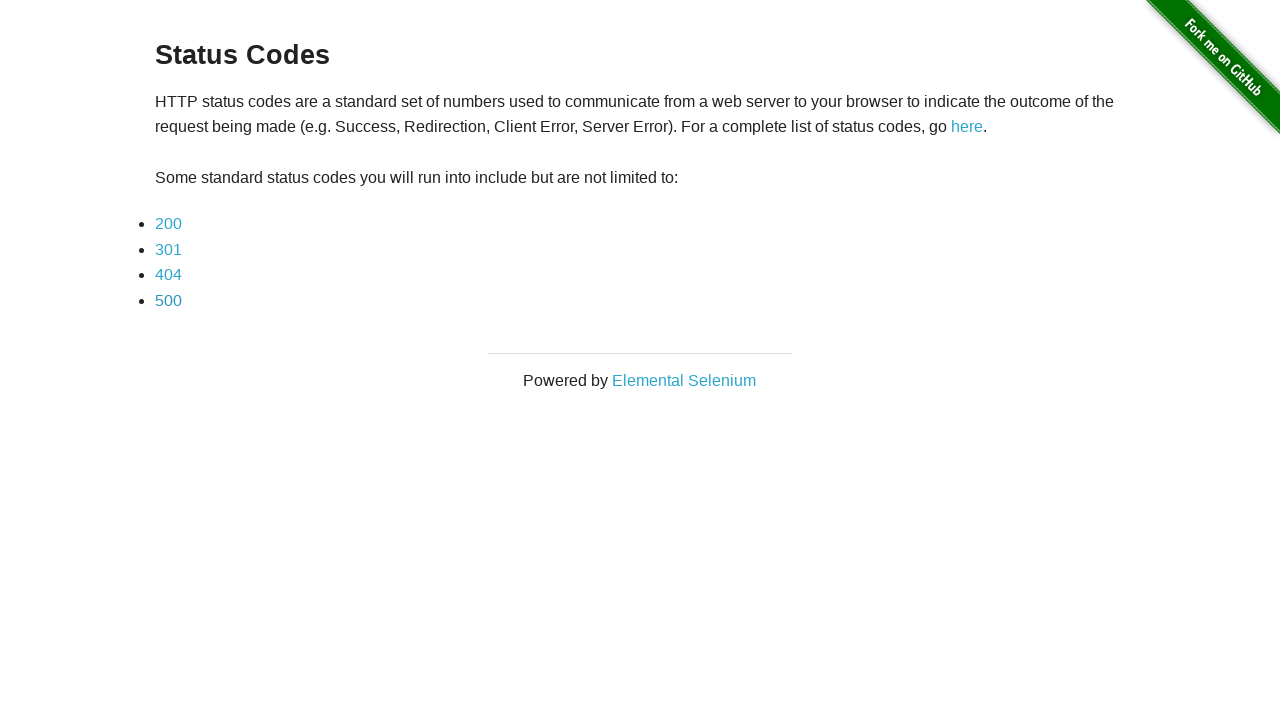

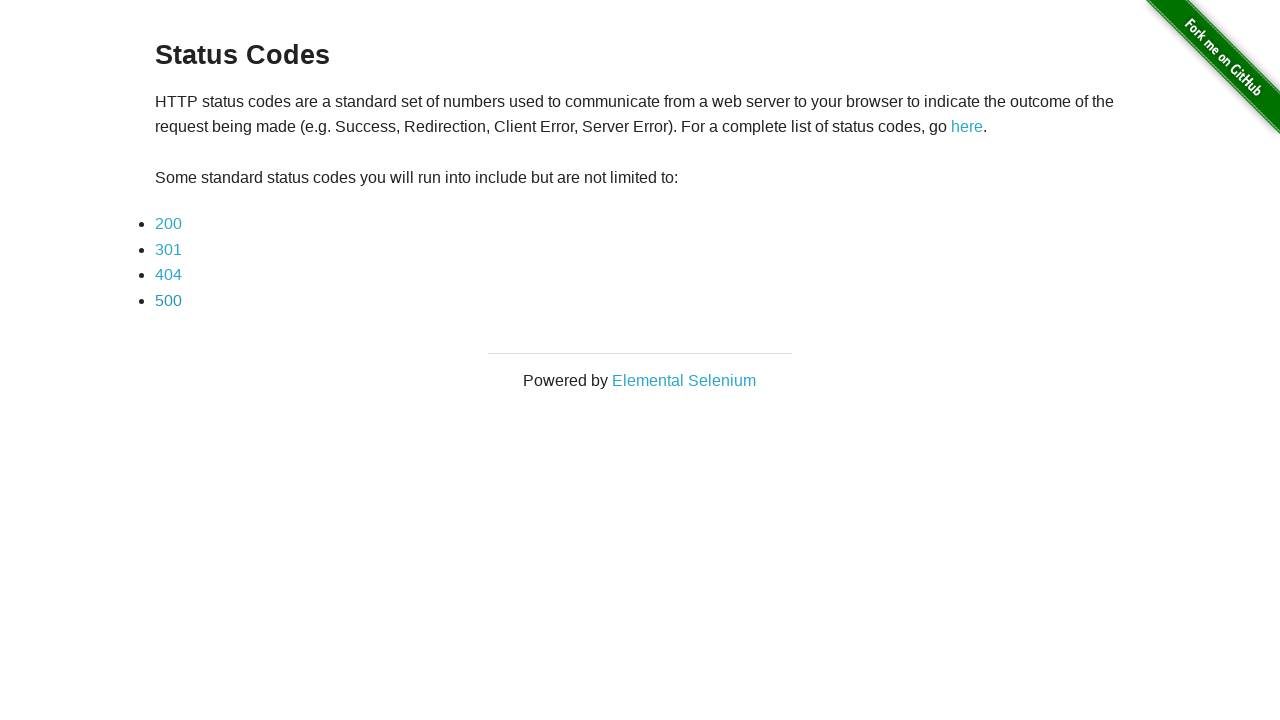